Tests a registration form by filling in three required fields in the first block and submitting the form, then verifies the success message is displayed.

Starting URL: https://suninjuly.github.io/registration1.html

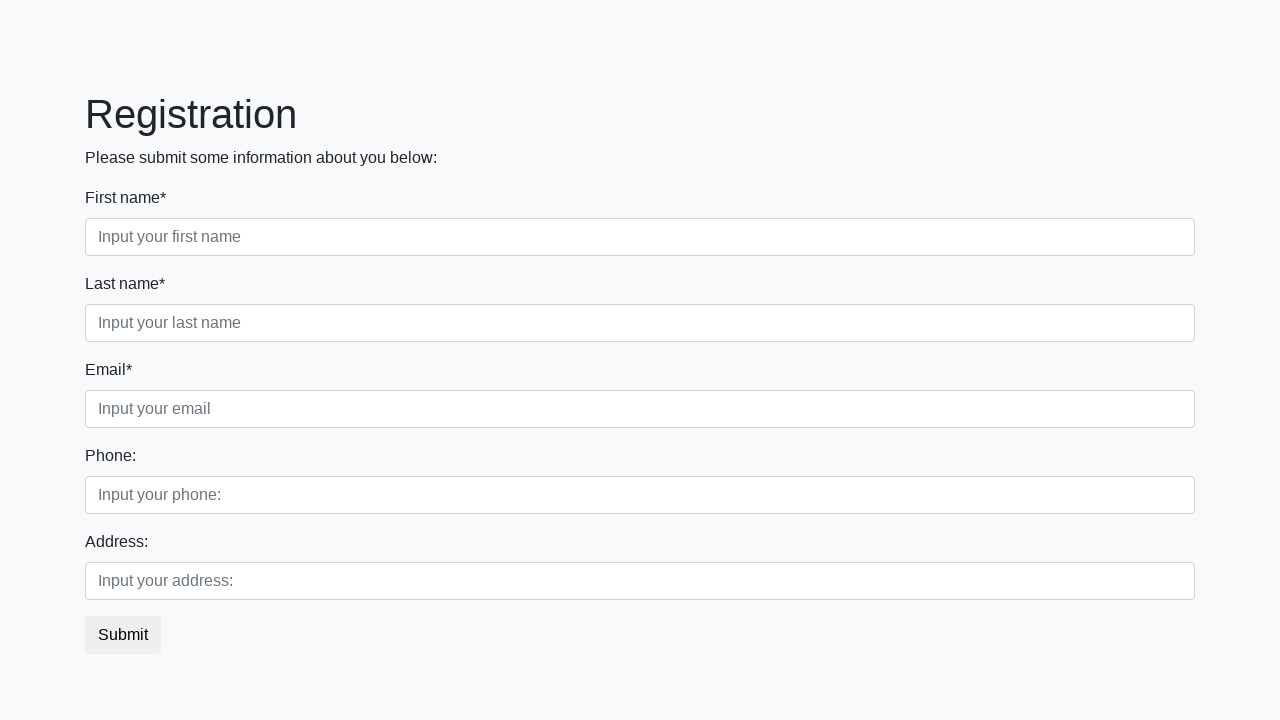

Filled first name field with 'Ivan' on .first_block .form-control.first
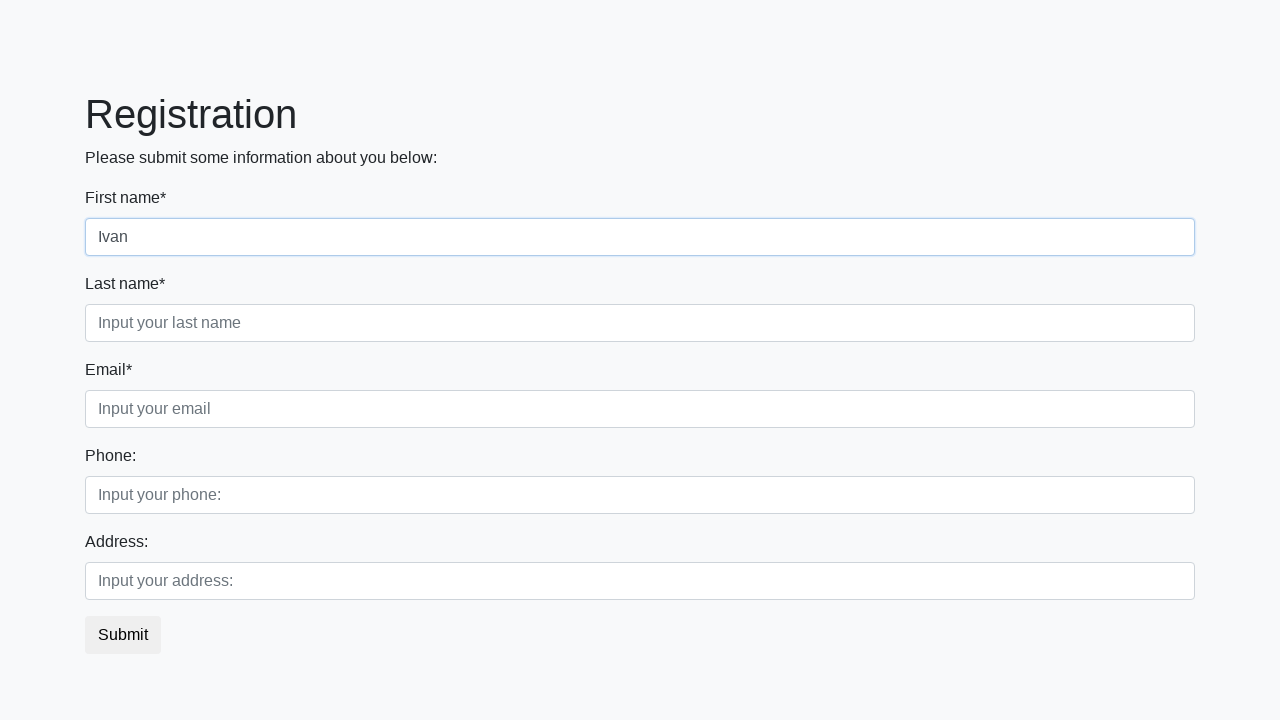

Filled last name field with 'Petrov' on .first_block .form-control.second
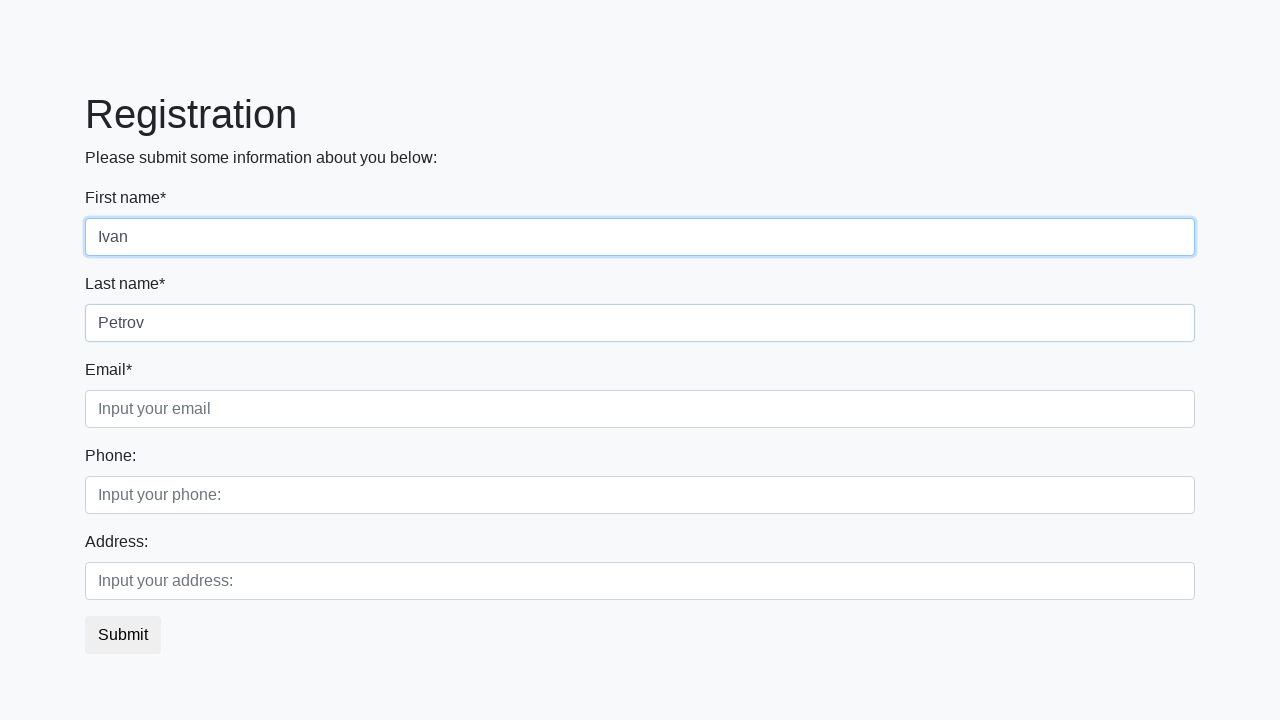

Filled email field with 'ivan.petrov@example.com' on .first_block .form-control.third
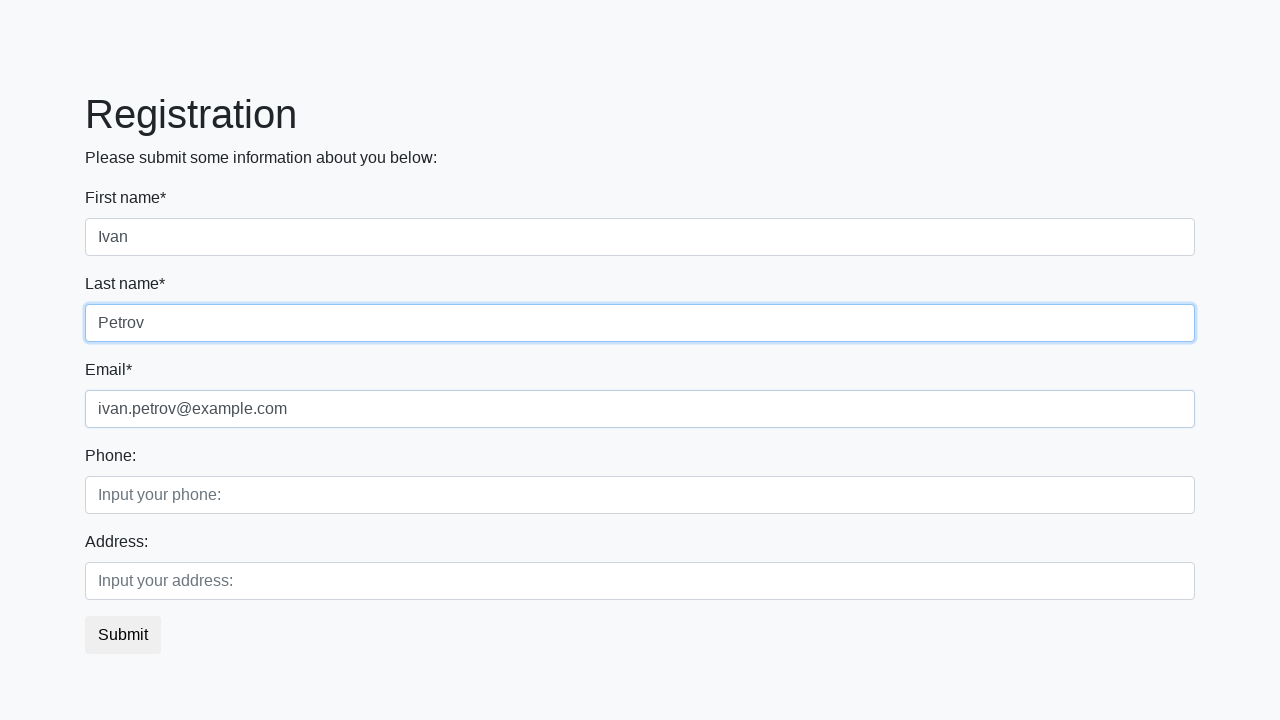

Clicked submit button to register at (123, 635) on button.btn
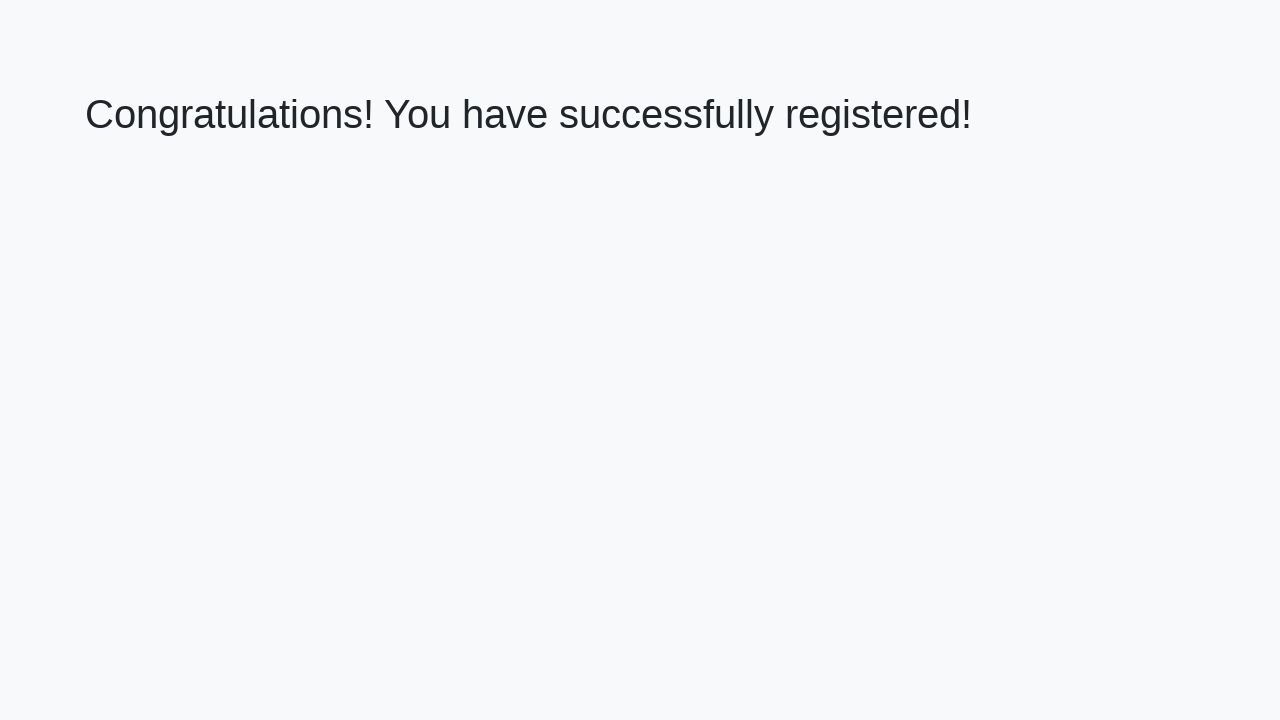

Success message appeared on page
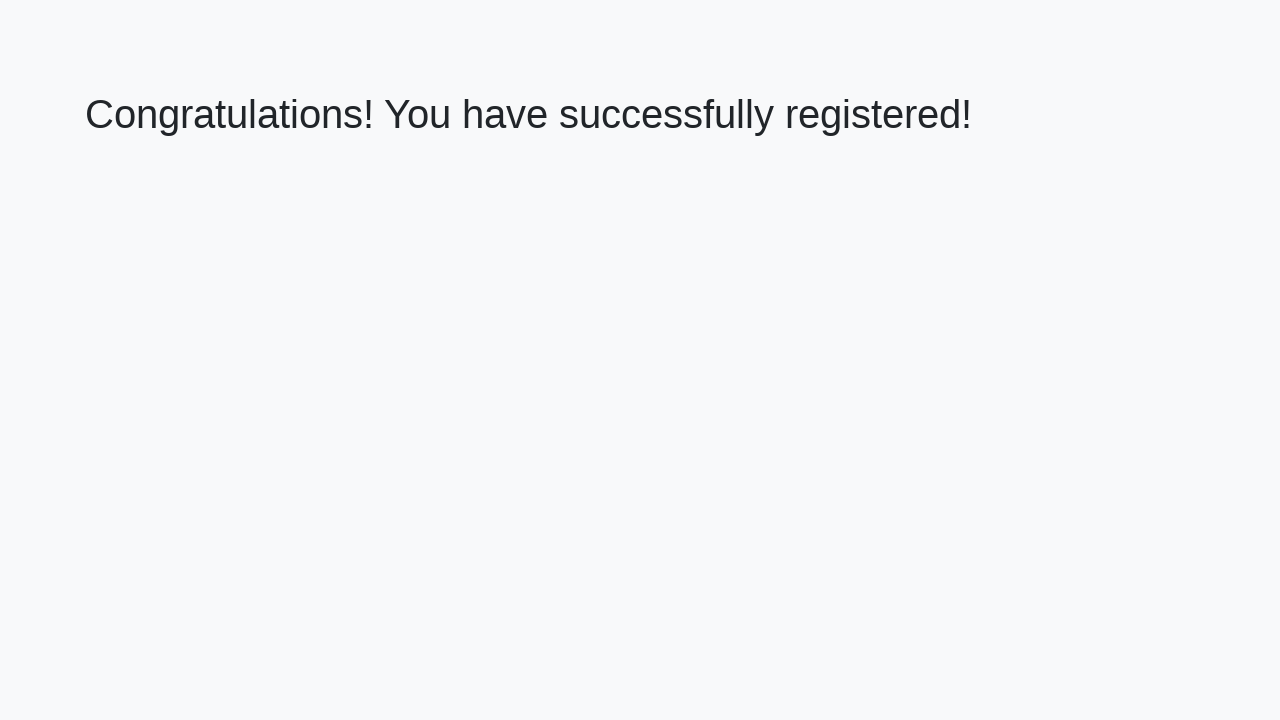

Retrieved success message text: 'Congratulations! You have successfully registered!'
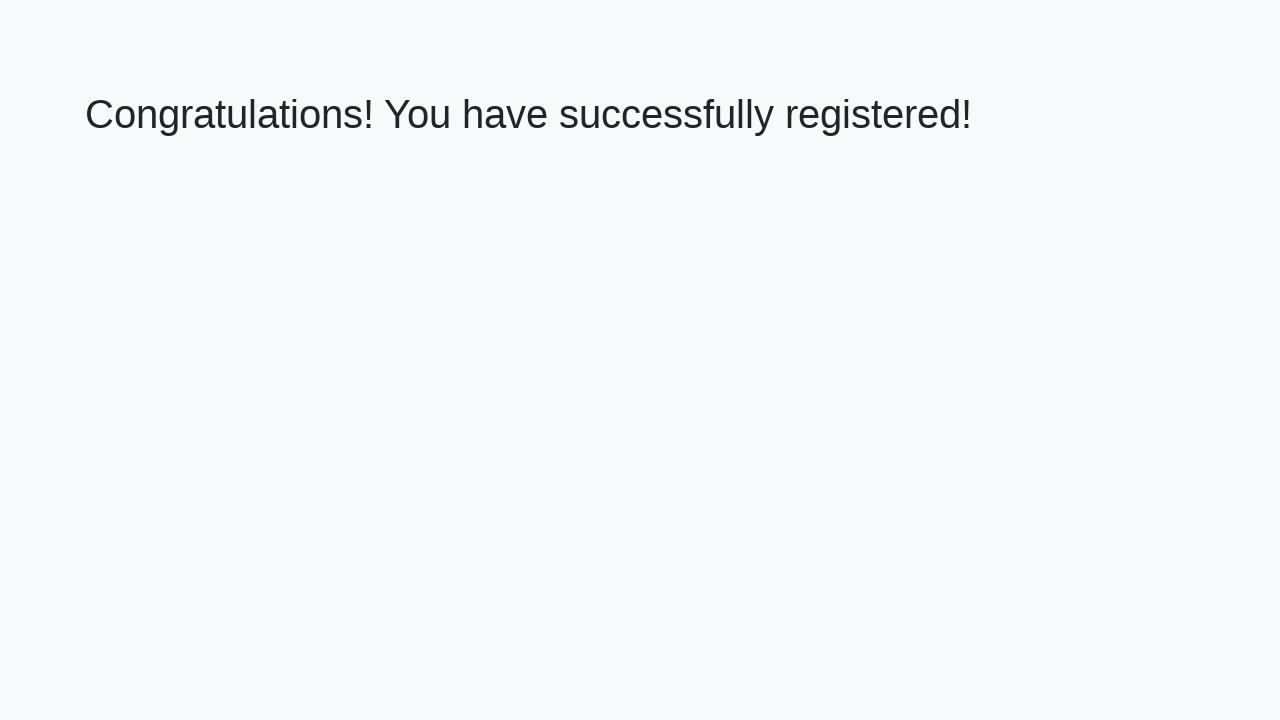

Verified success message matches expected text
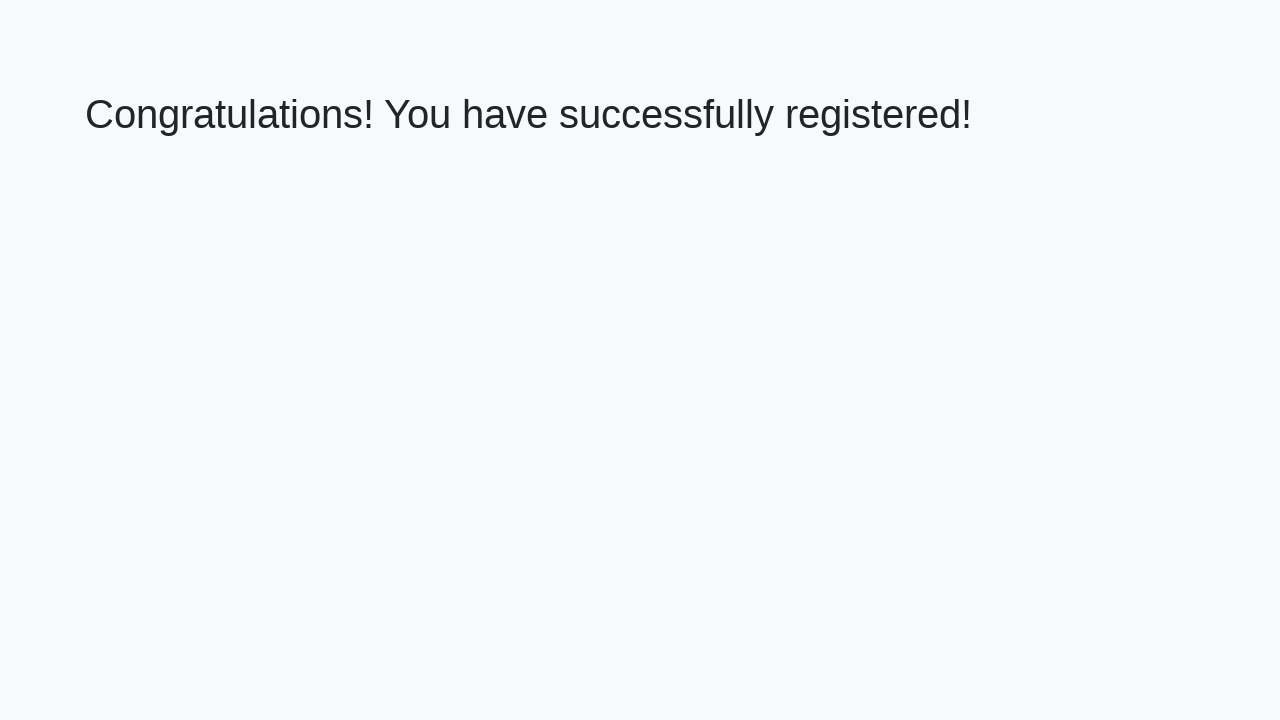

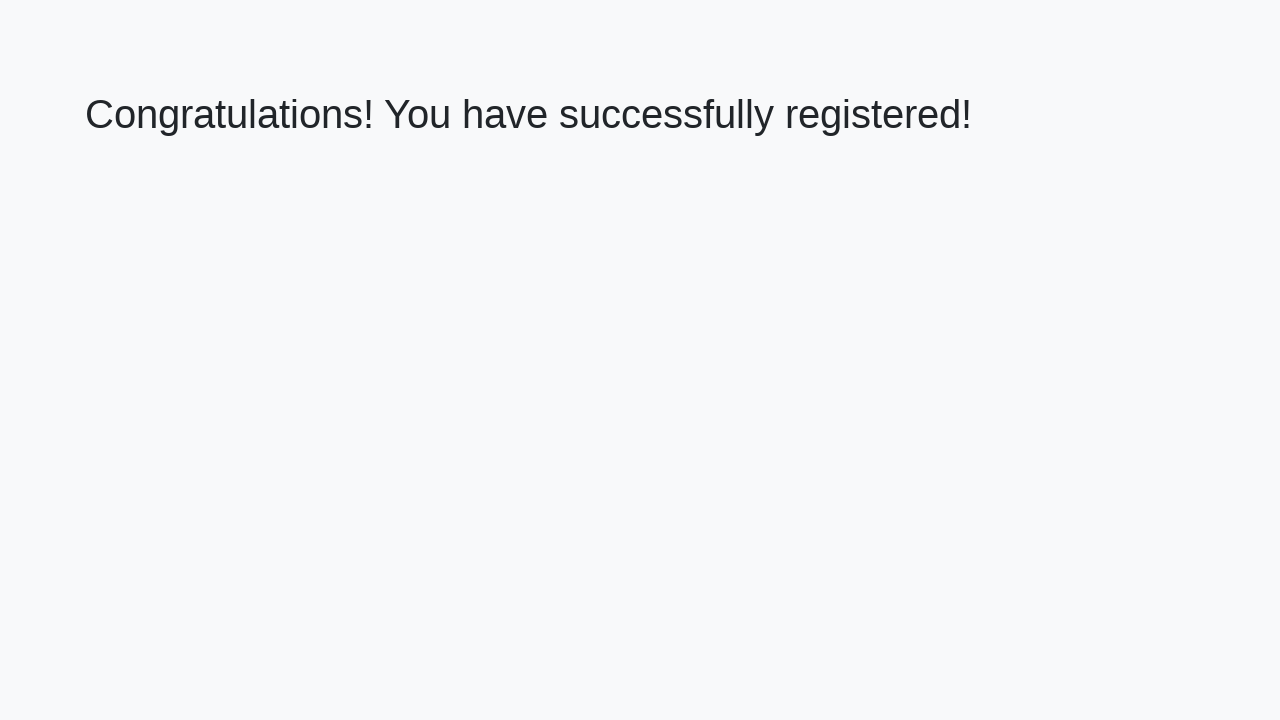